Tests that "Clear completed" button is hidden when no items are completed

Starting URL: https://demo.playwright.dev/todomvc

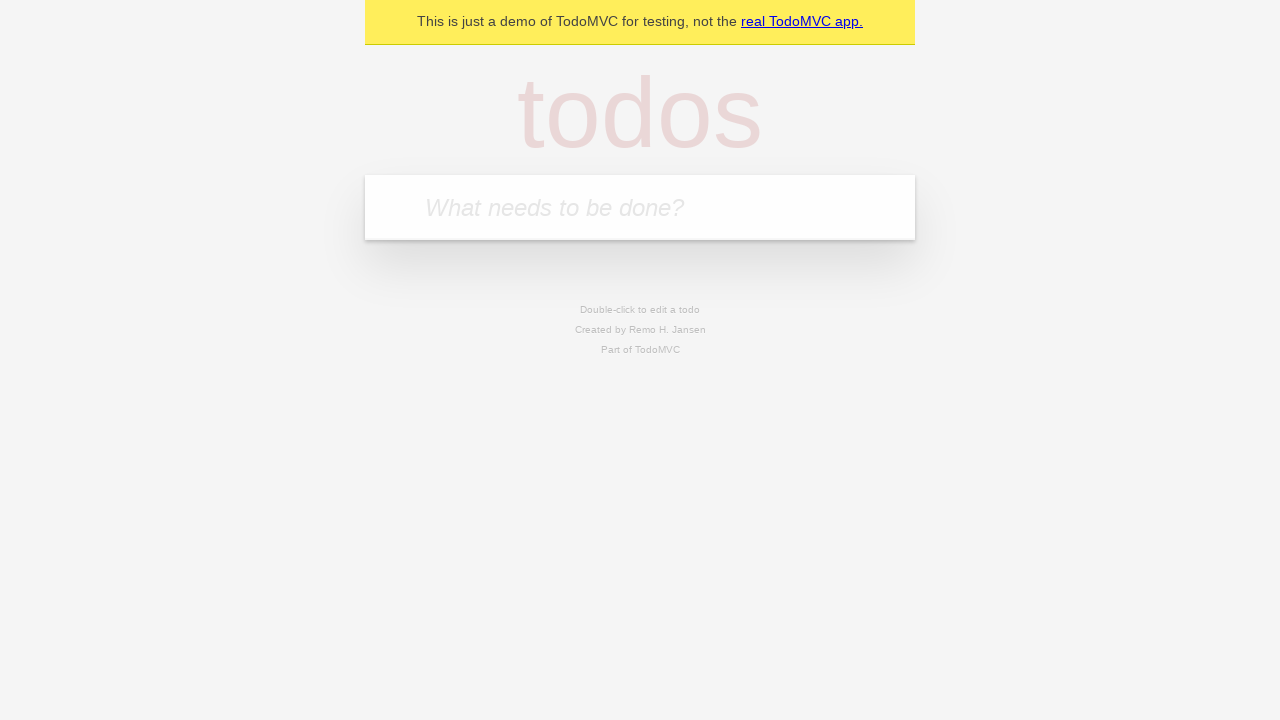

Filled todo input with 'buy some cheese' on internal:attr=[placeholder="What needs to be done?"i]
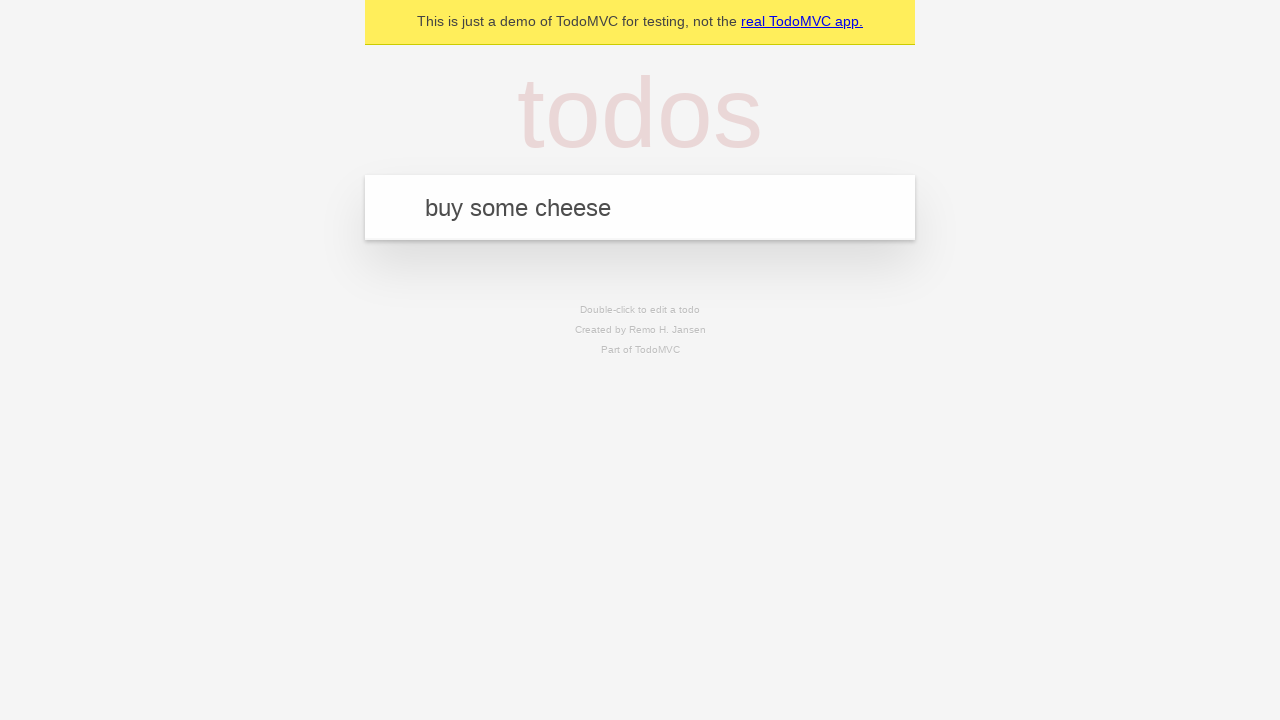

Pressed Enter to add first todo 'buy some cheese' on internal:attr=[placeholder="What needs to be done?"i]
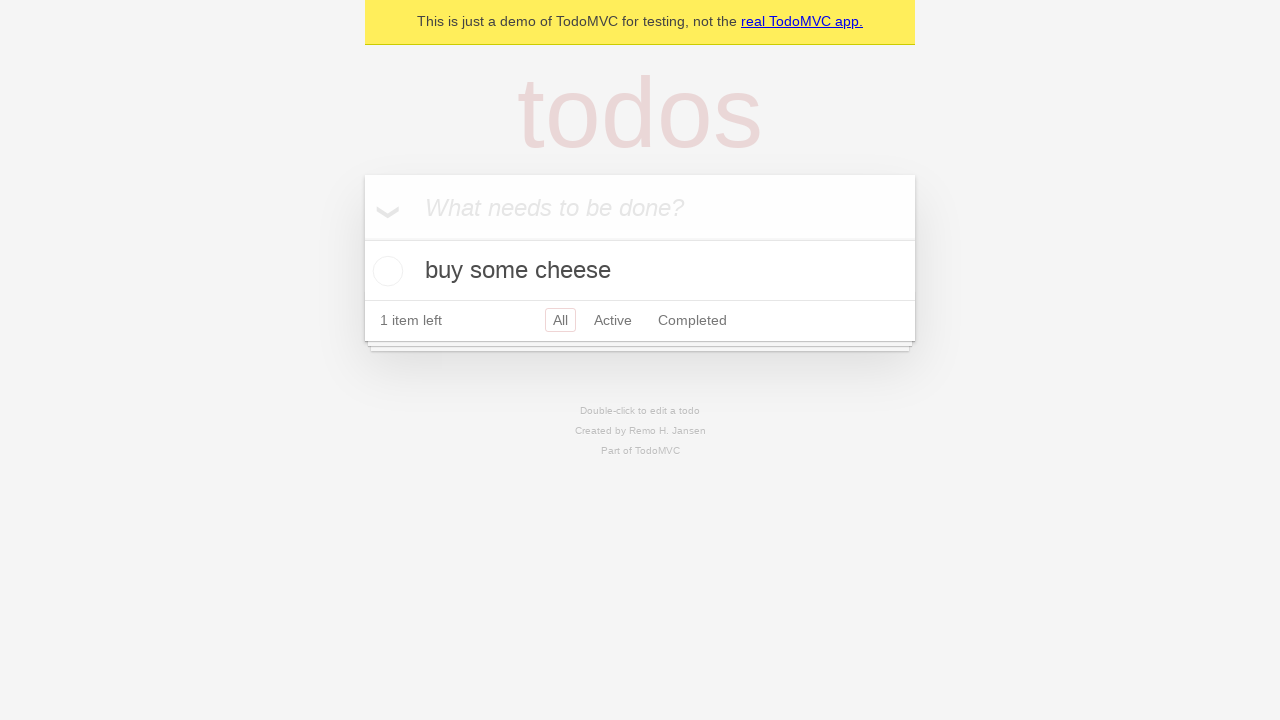

Filled todo input with 'feed the cat' on internal:attr=[placeholder="What needs to be done?"i]
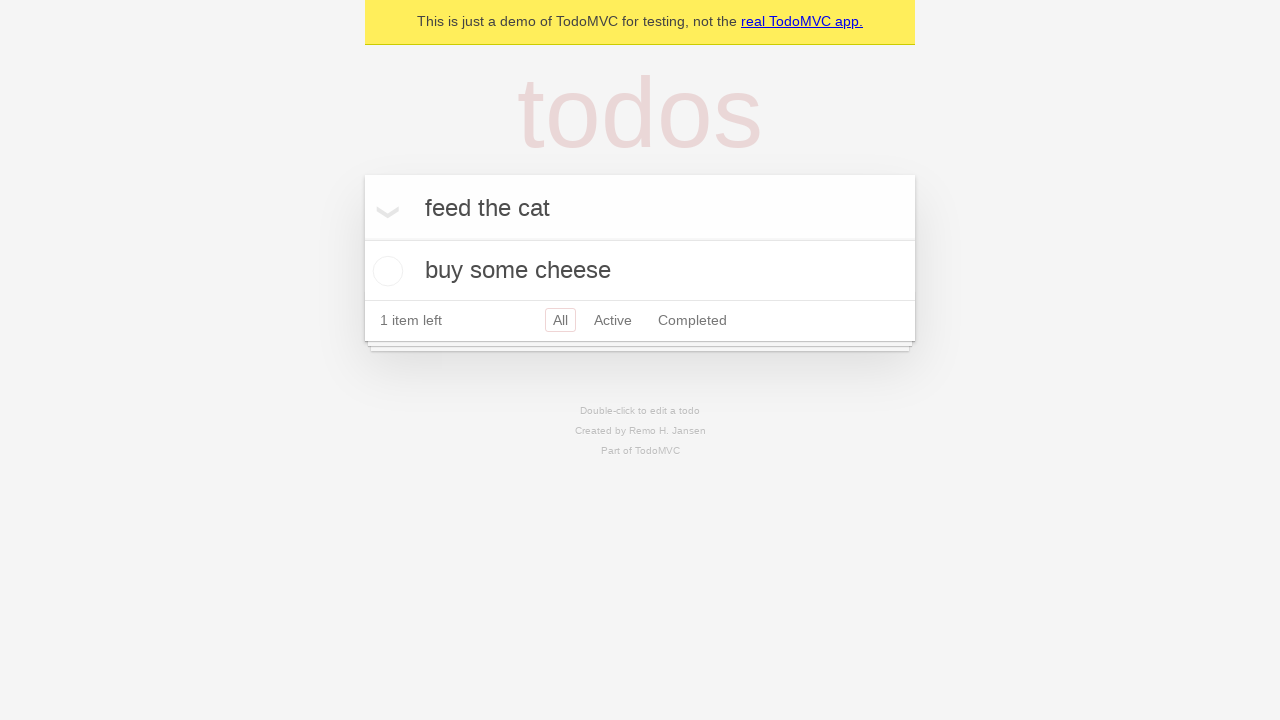

Pressed Enter to add second todo 'feed the cat' on internal:attr=[placeholder="What needs to be done?"i]
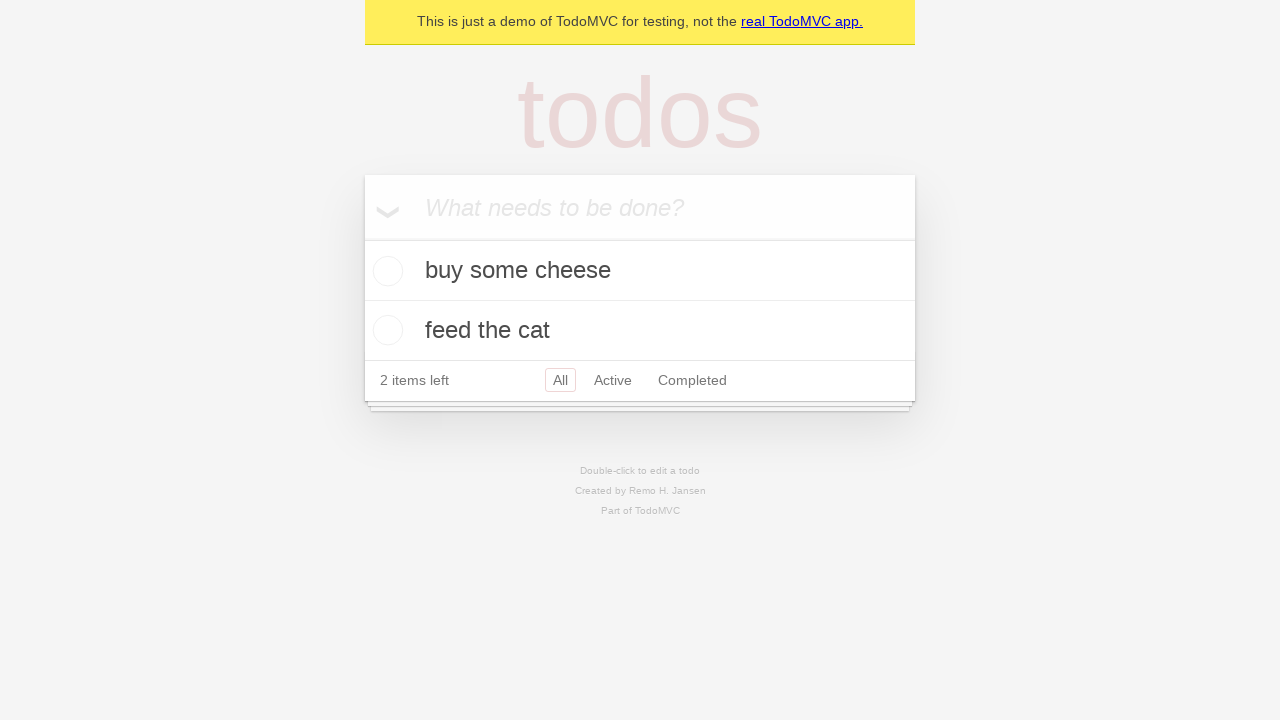

Filled todo input with 'book a doctors appointment' on internal:attr=[placeholder="What needs to be done?"i]
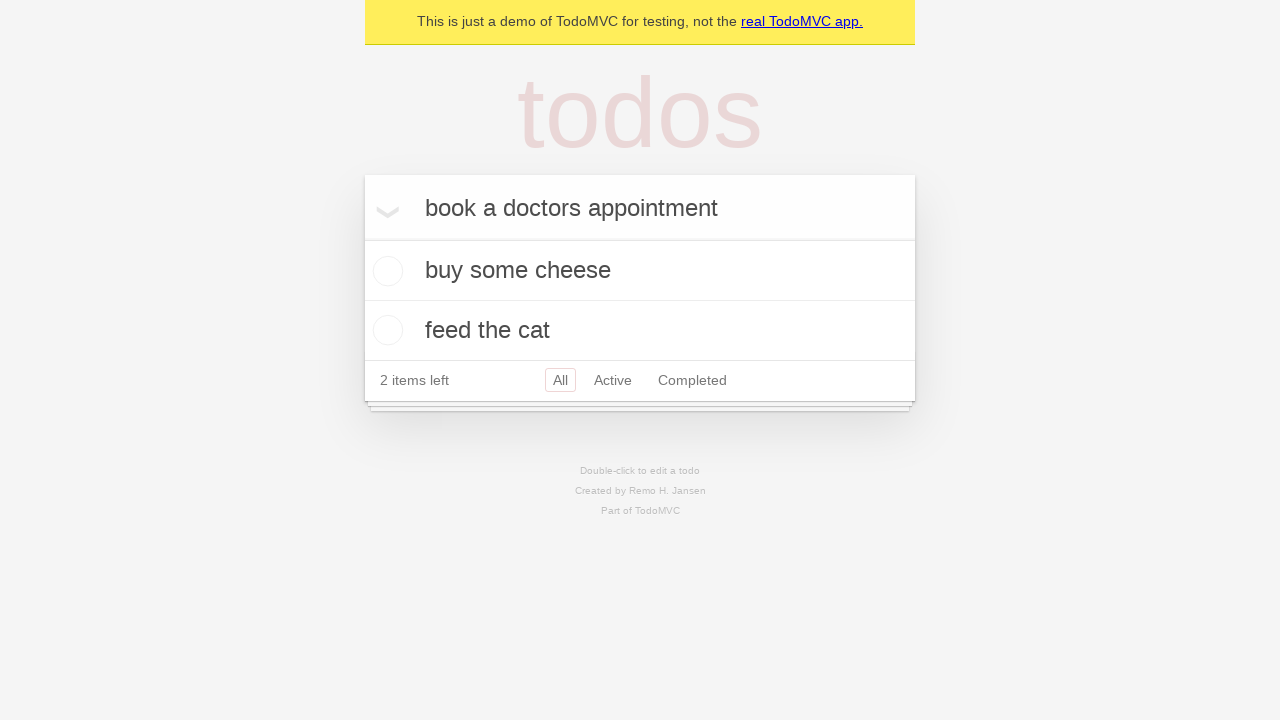

Pressed Enter to add third todo 'book a doctors appointment' on internal:attr=[placeholder="What needs to be done?"i]
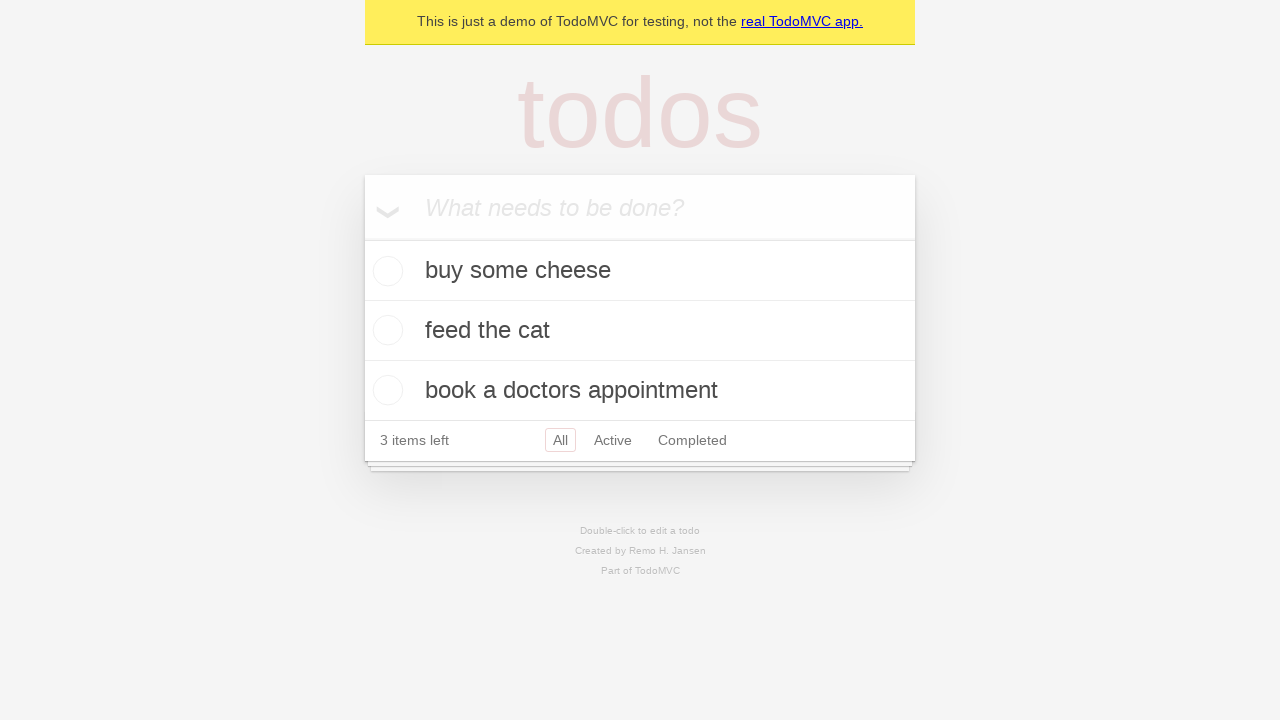

Checked the first todo item at (385, 271) on .todo-list li .toggle >> nth=0
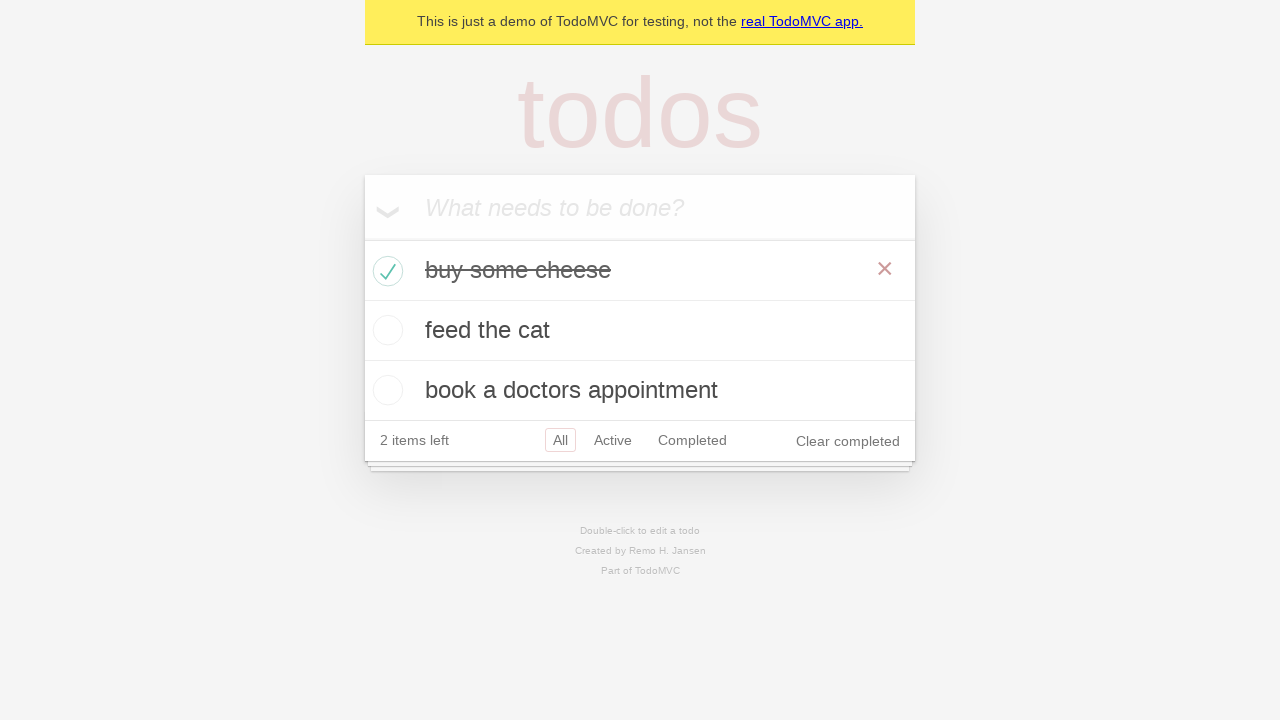

Clicked 'Clear completed' button to remove completed todos at (848, 441) on internal:role=button[name="Clear completed"i]
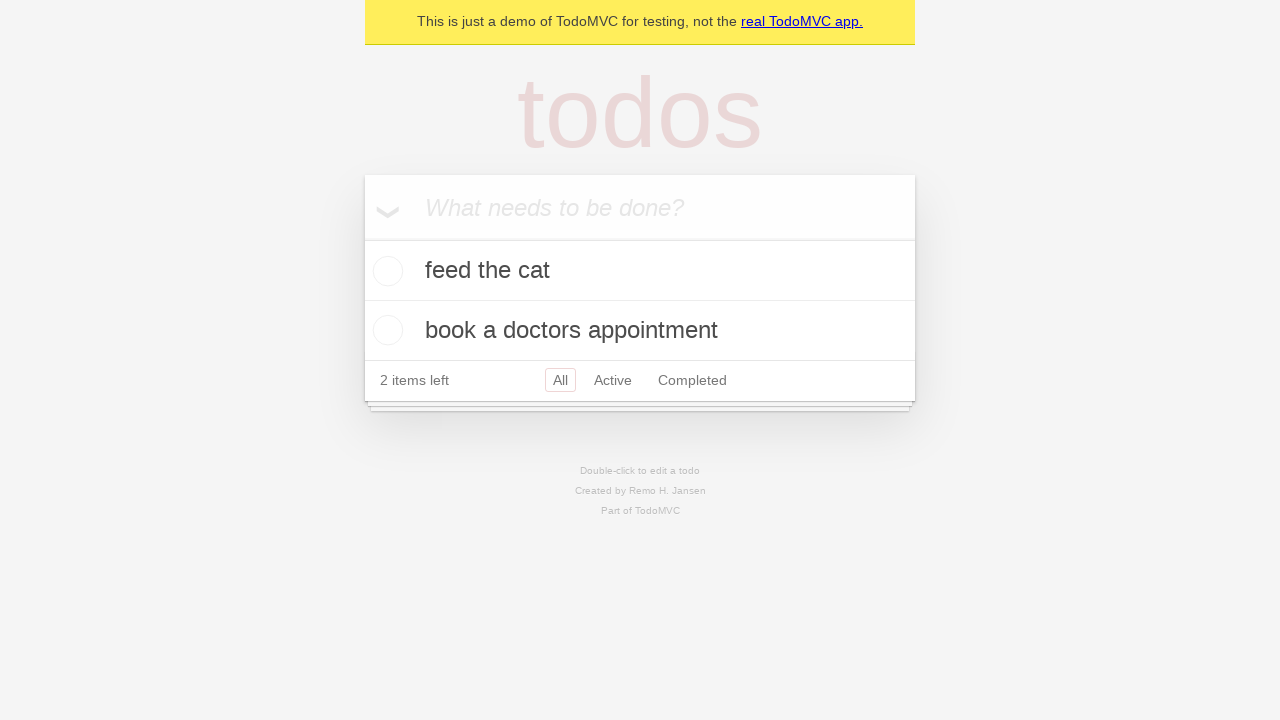

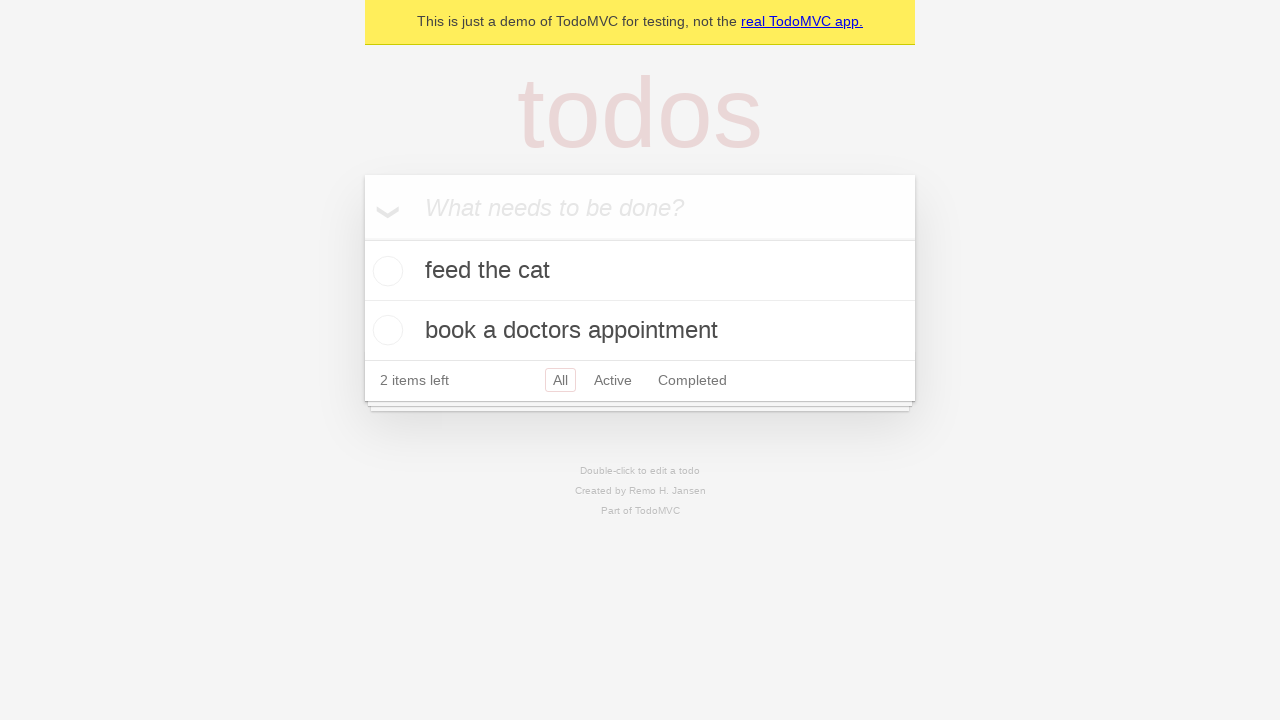